Tests A/B test opt-out functionality by visiting the A/B test page, adding an opt-out cookie, refreshing the page, and verifying the heading changes to indicate no A/B test is active.

Starting URL: http://the-internet.herokuapp.com/abtest

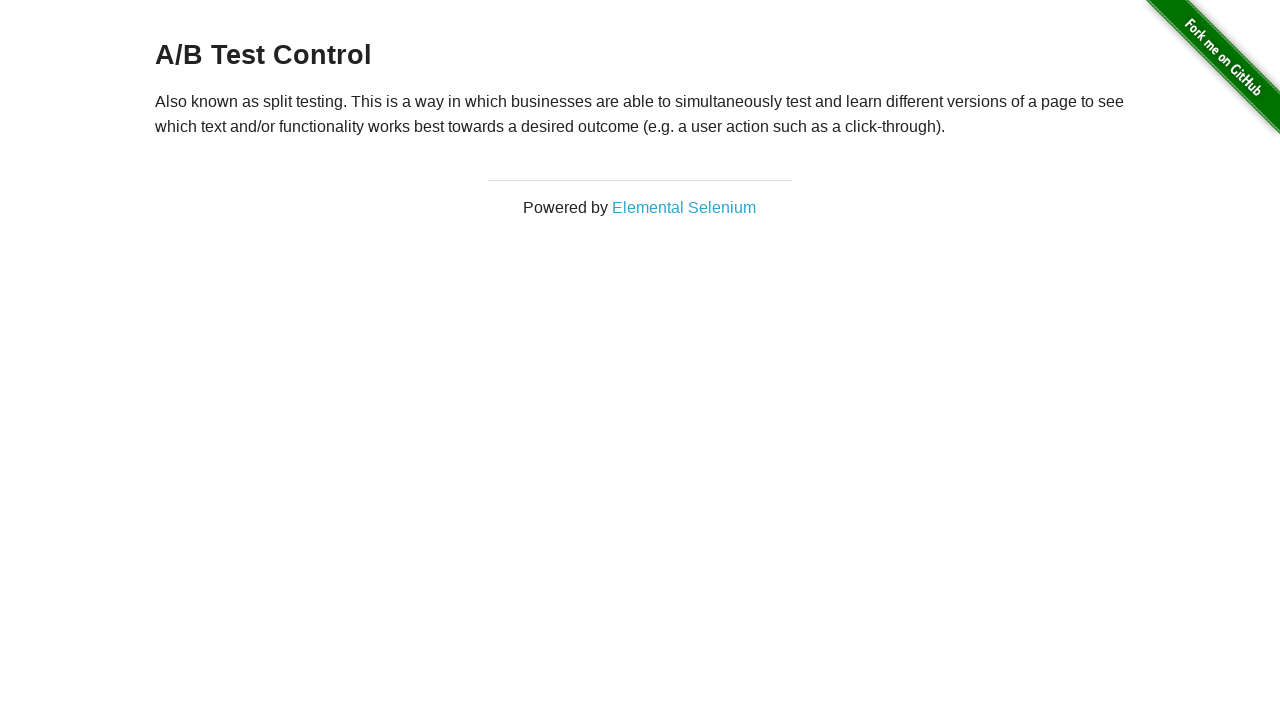

Located the h3 heading element
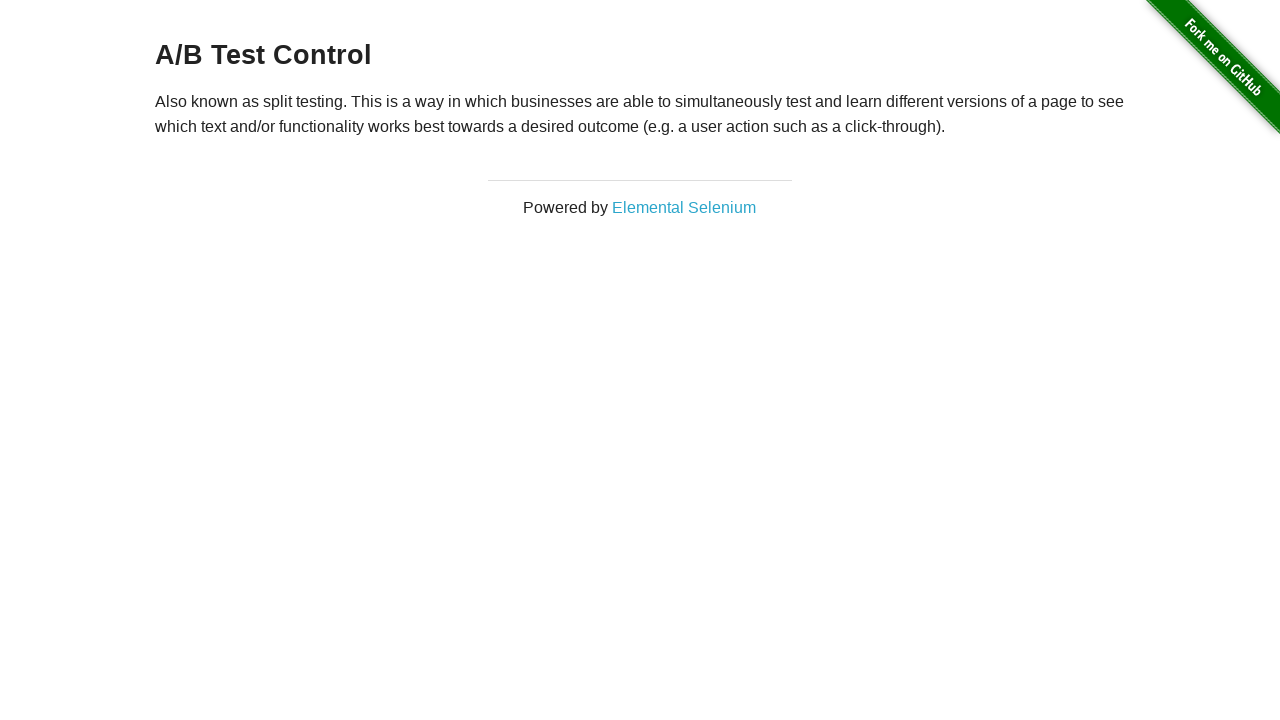

Retrieved heading text: 'A/B Test Control'
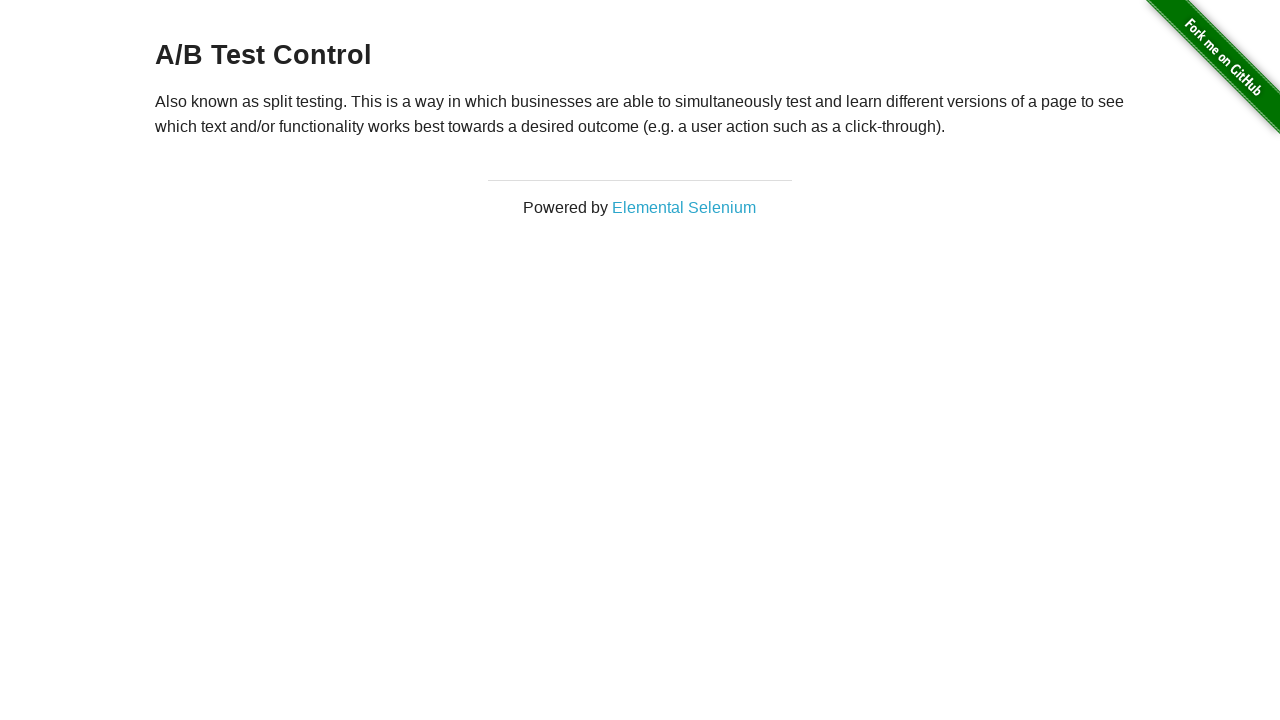

Added optimizelyOptOut cookie to opt out of A/B test
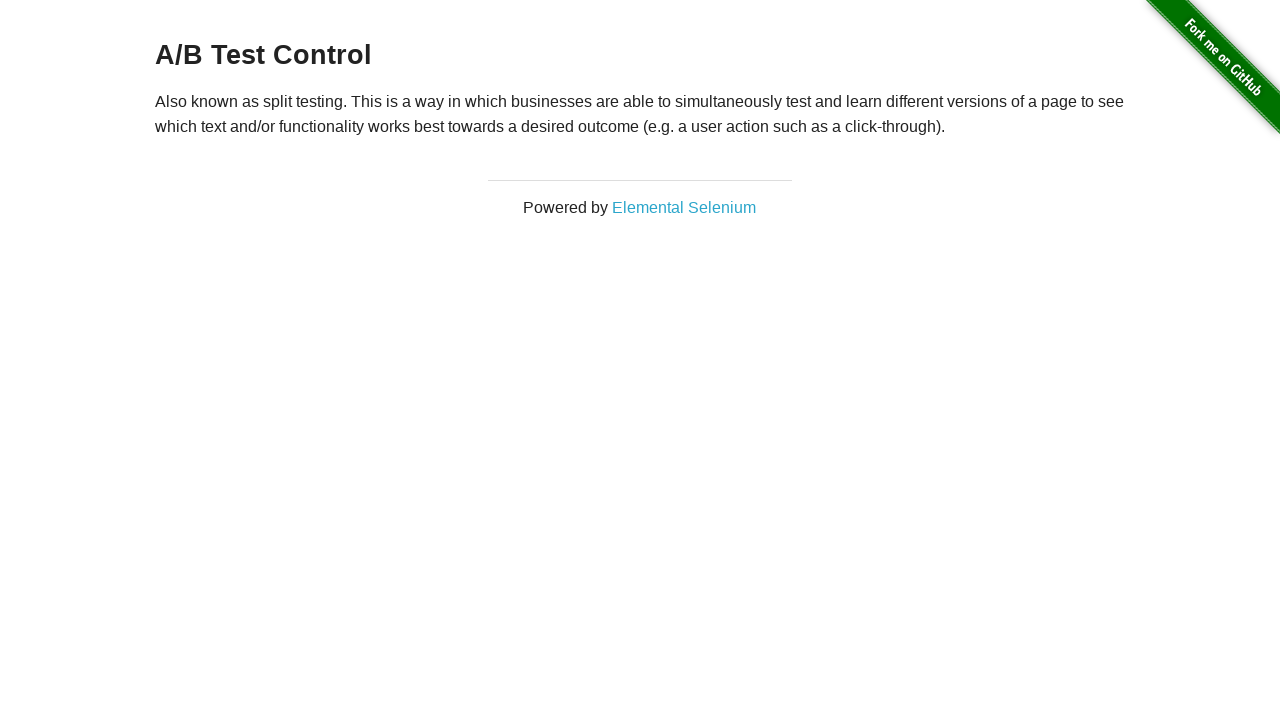

Reloaded page after adding opt-out cookie
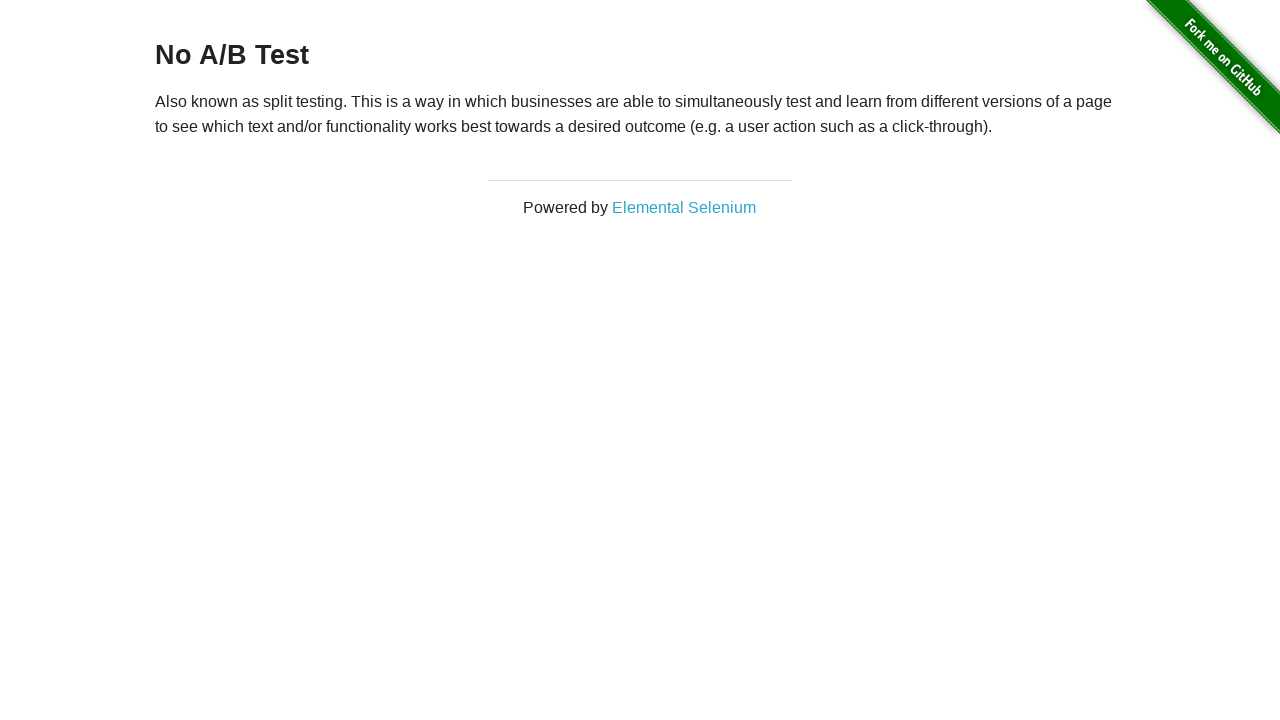

Verified h3 heading is present after opt-out
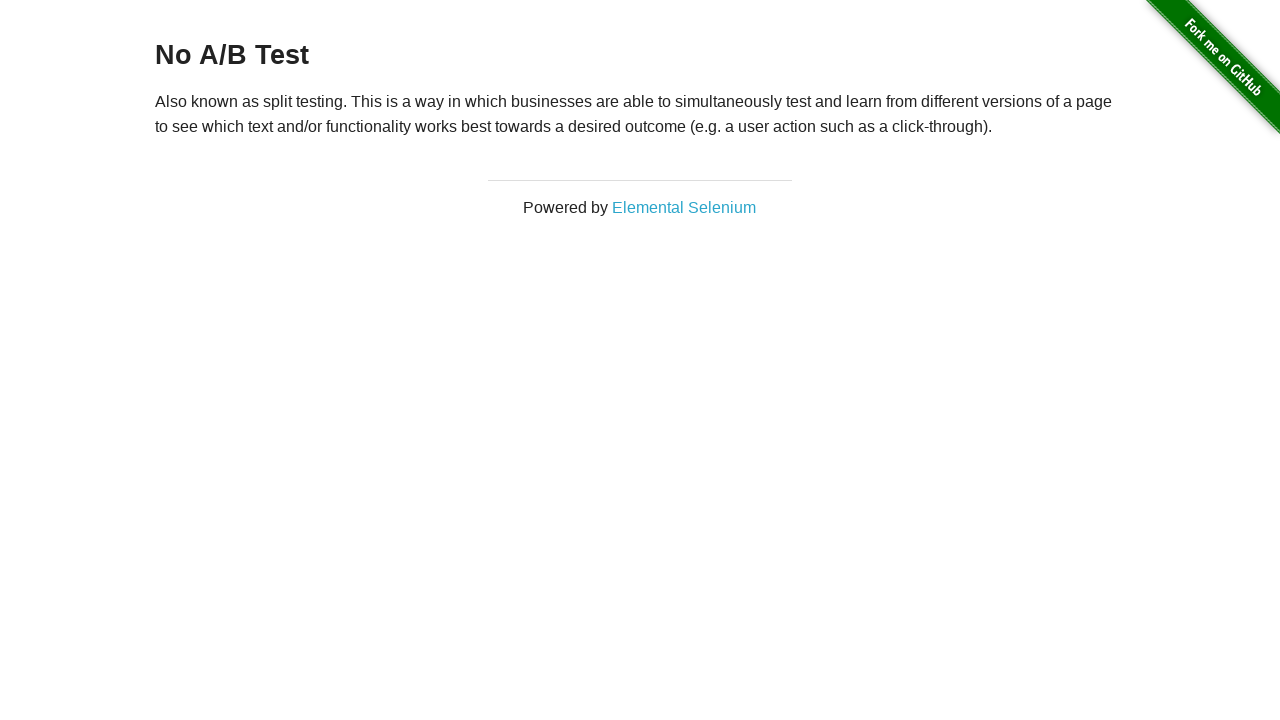

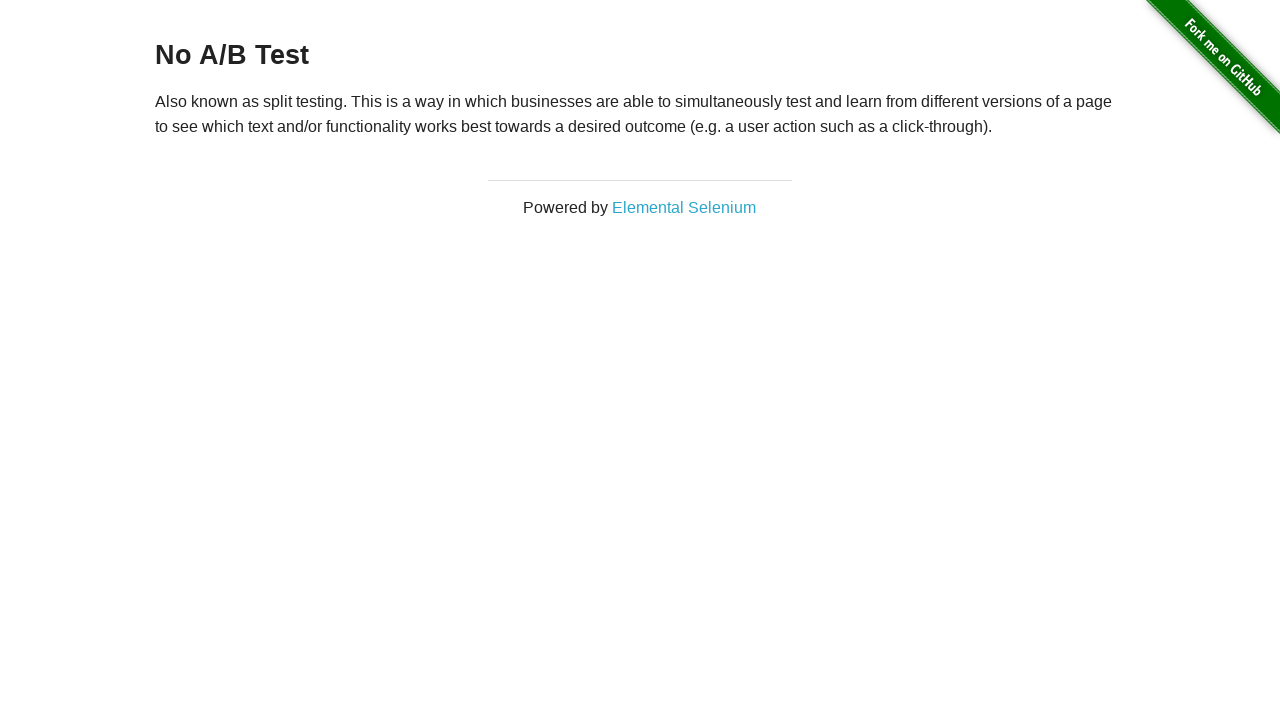